Tests opting out of A/B tests by adding an Optimizely opt-out cookie after visiting the page, then refreshing to verify the opt-out worked.

Starting URL: http://the-internet.herokuapp.com/abtest

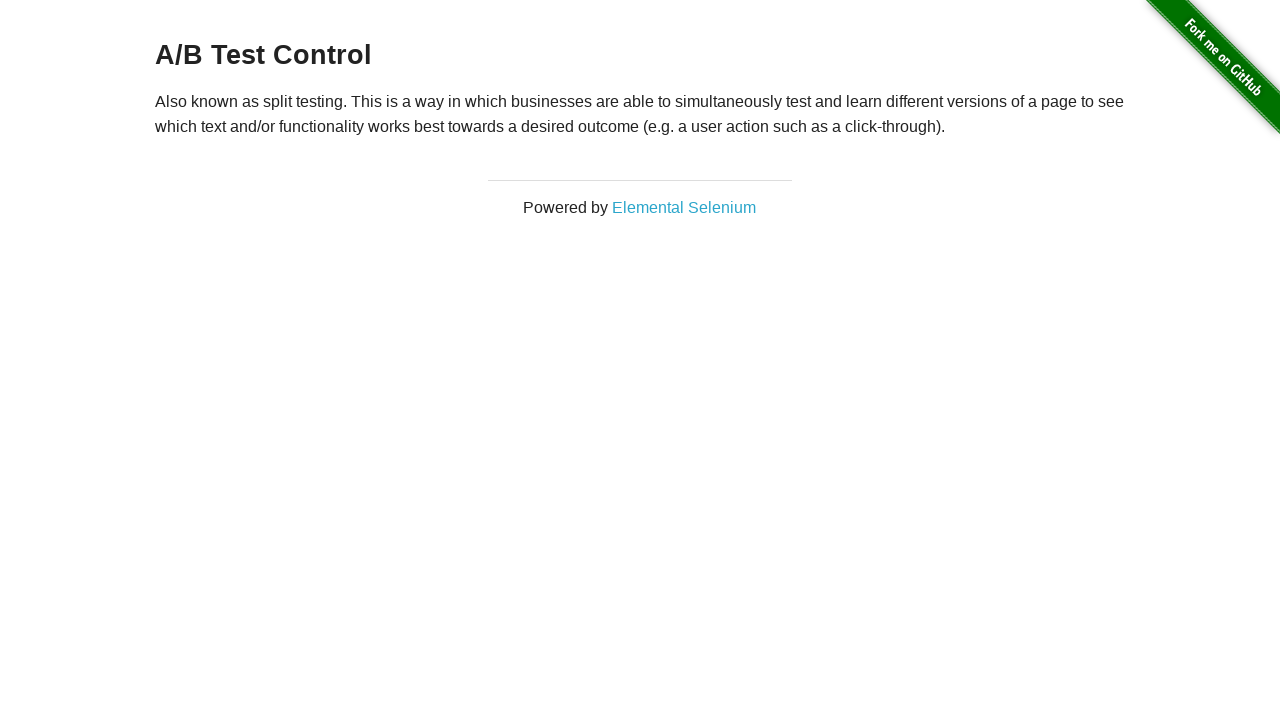

Located h3 heading element
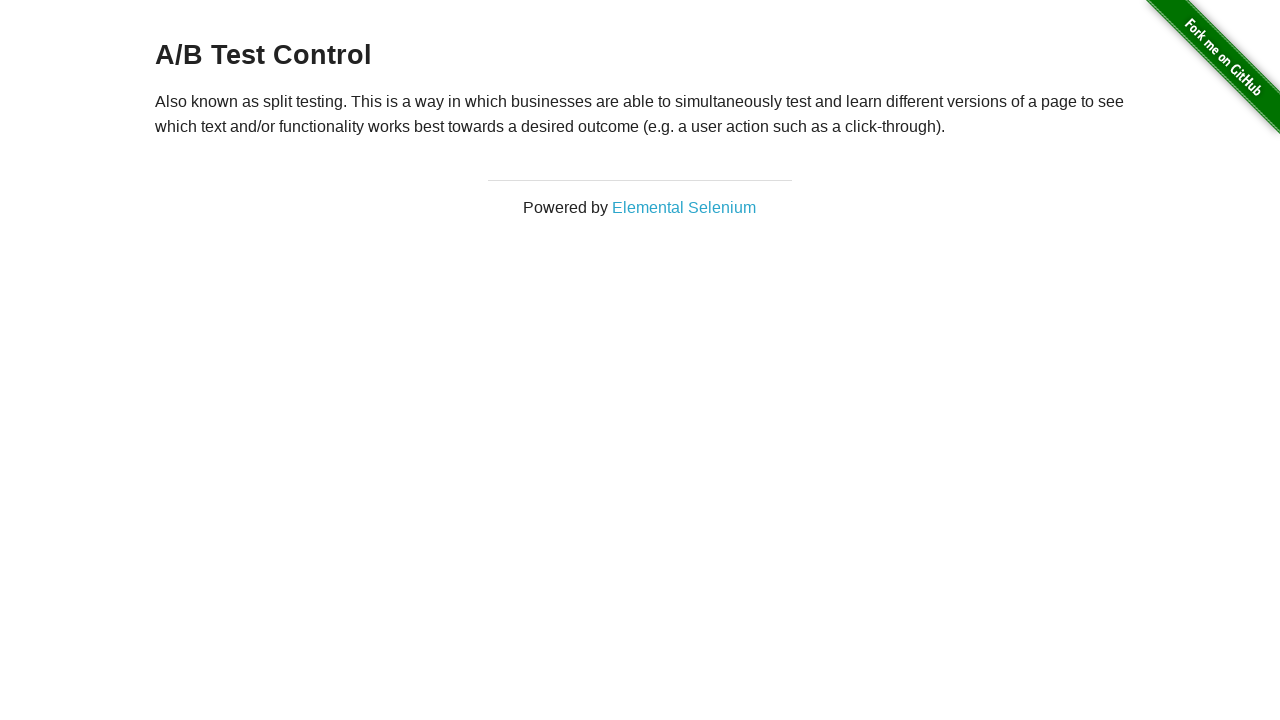

Verified page shows A/B Test heading initially
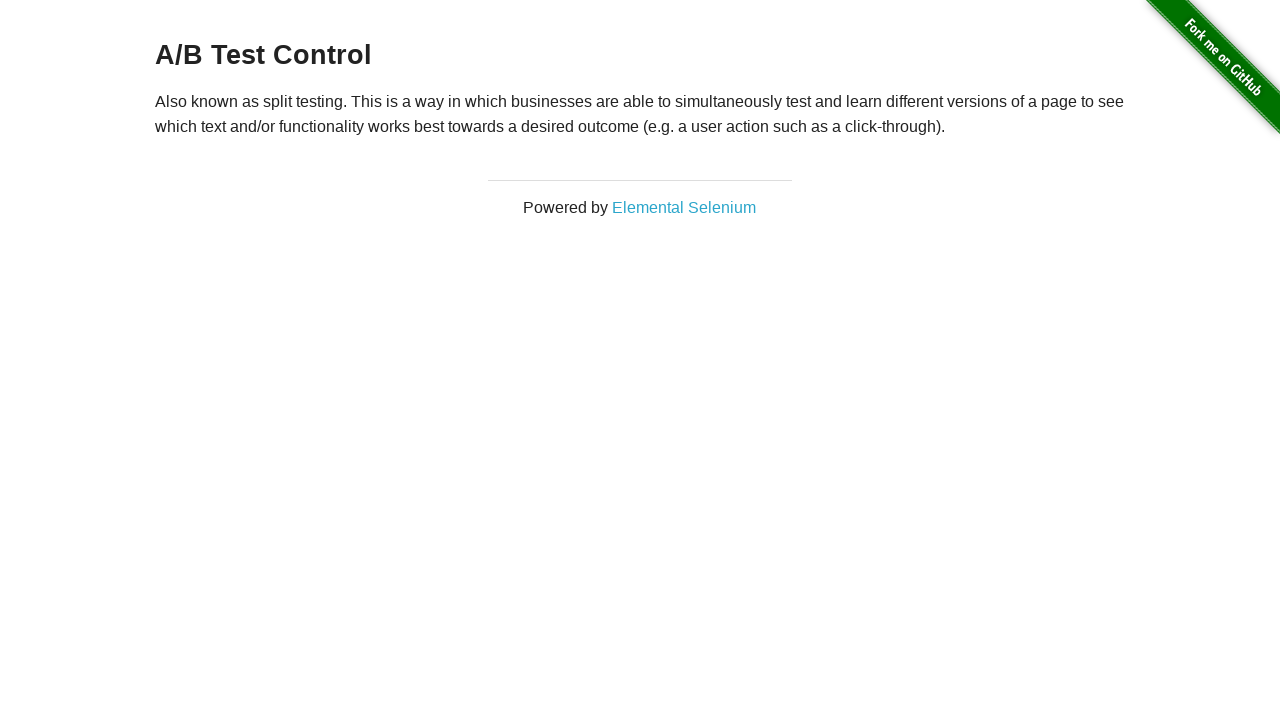

Added Optimizely opt-out cookie to context
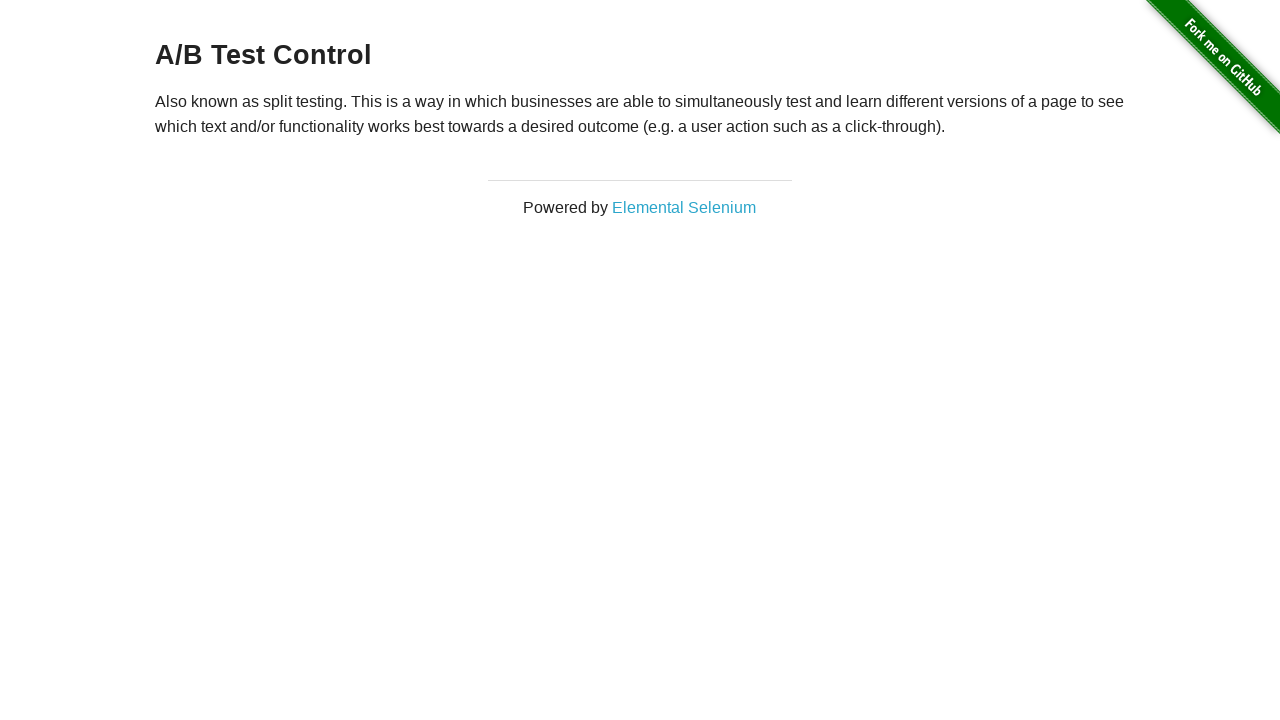

Reloaded page after adding opt-out cookie
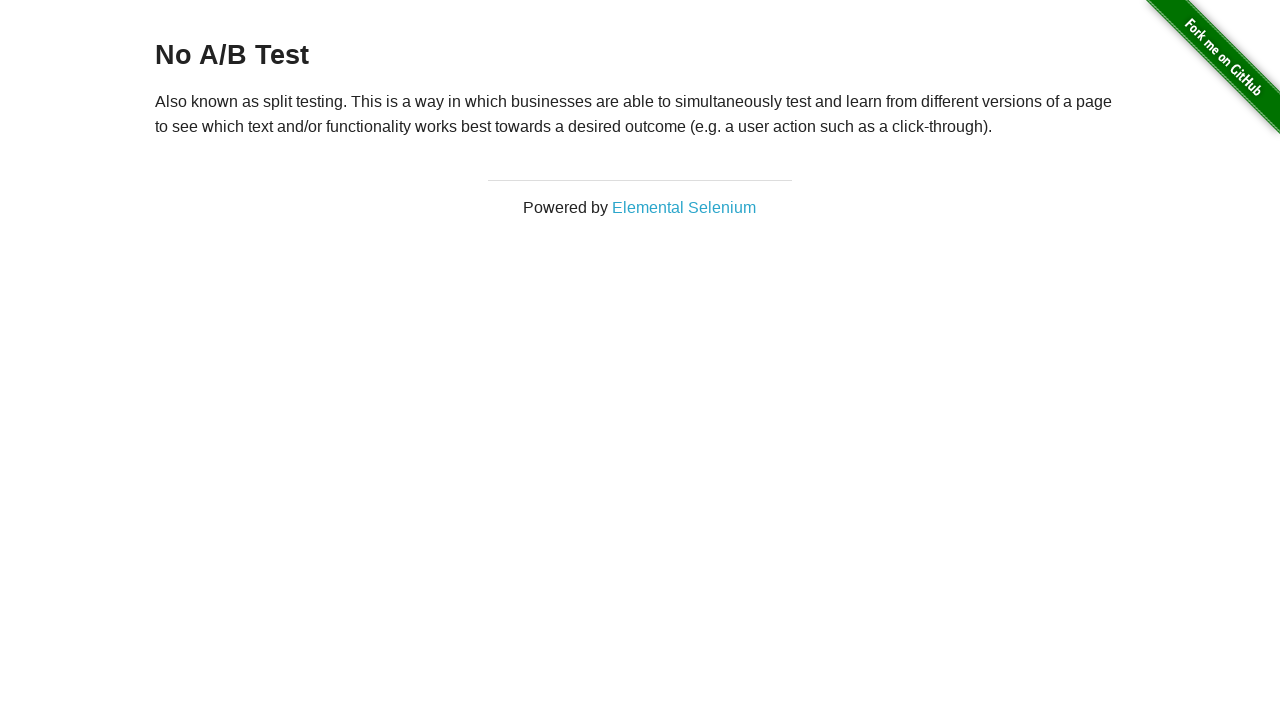

Retrieved h3 heading text after page reload
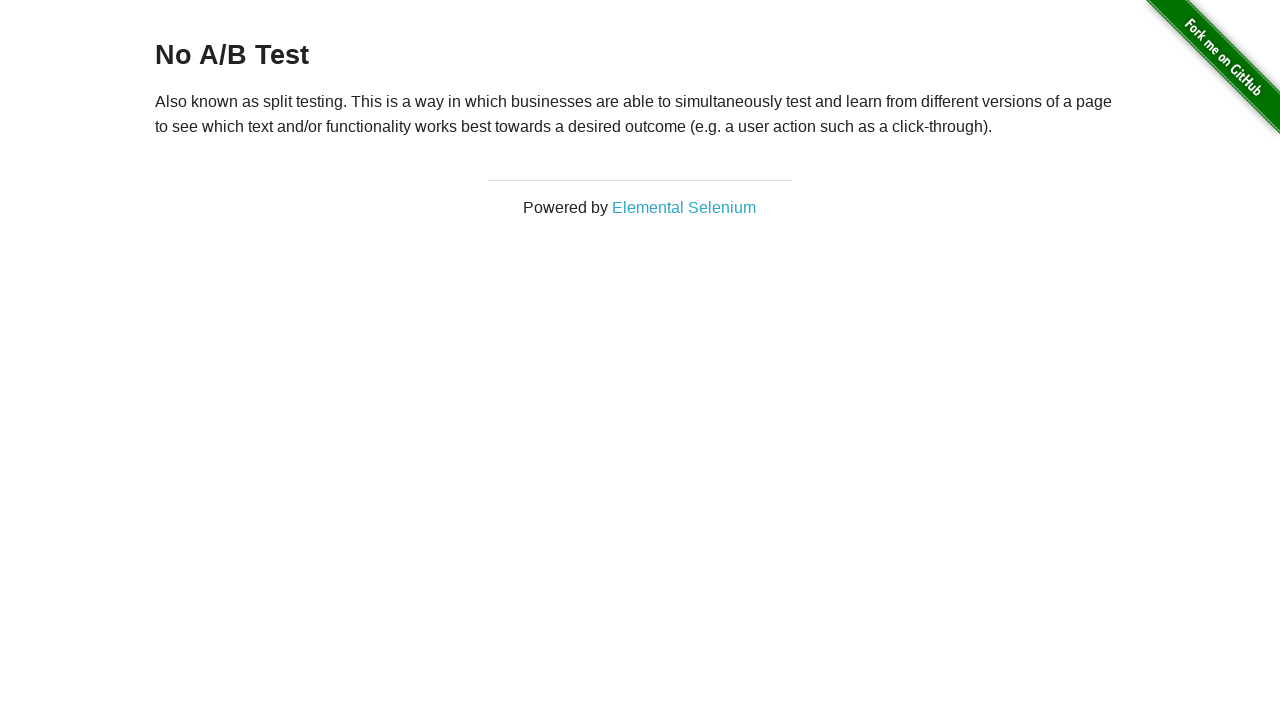

Verified opt-out successful - page now shows No A/B Test heading
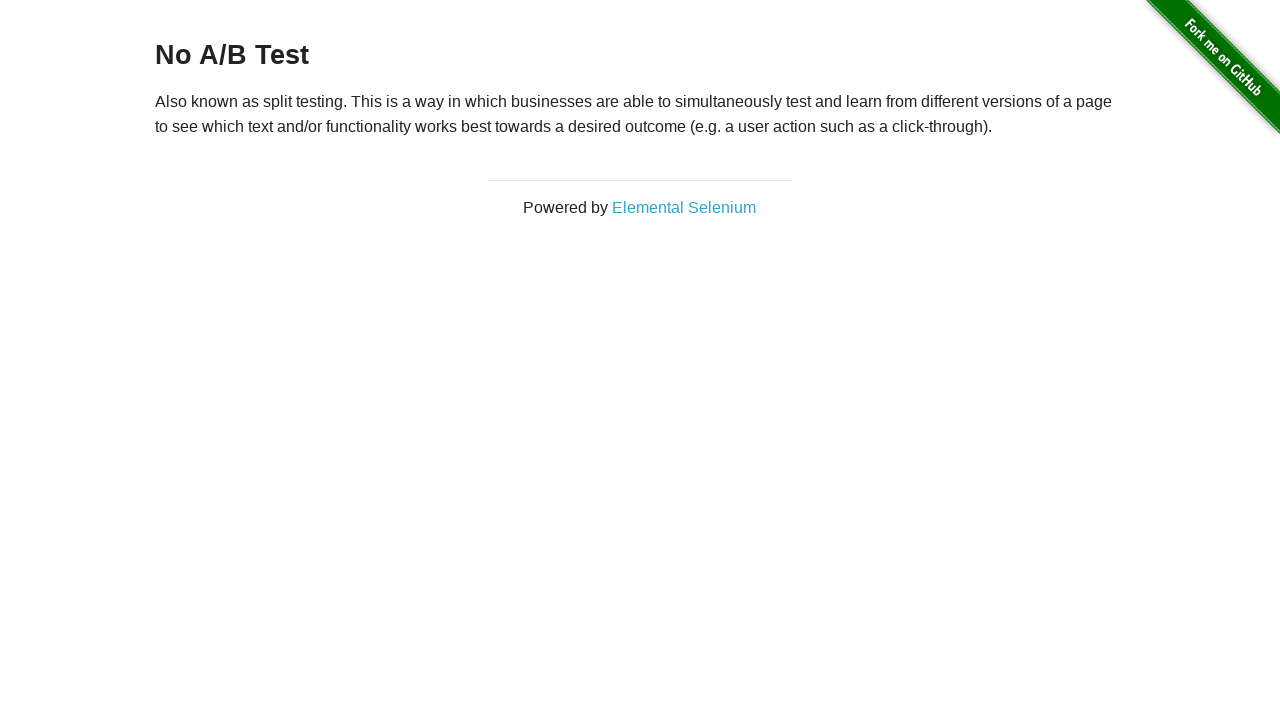

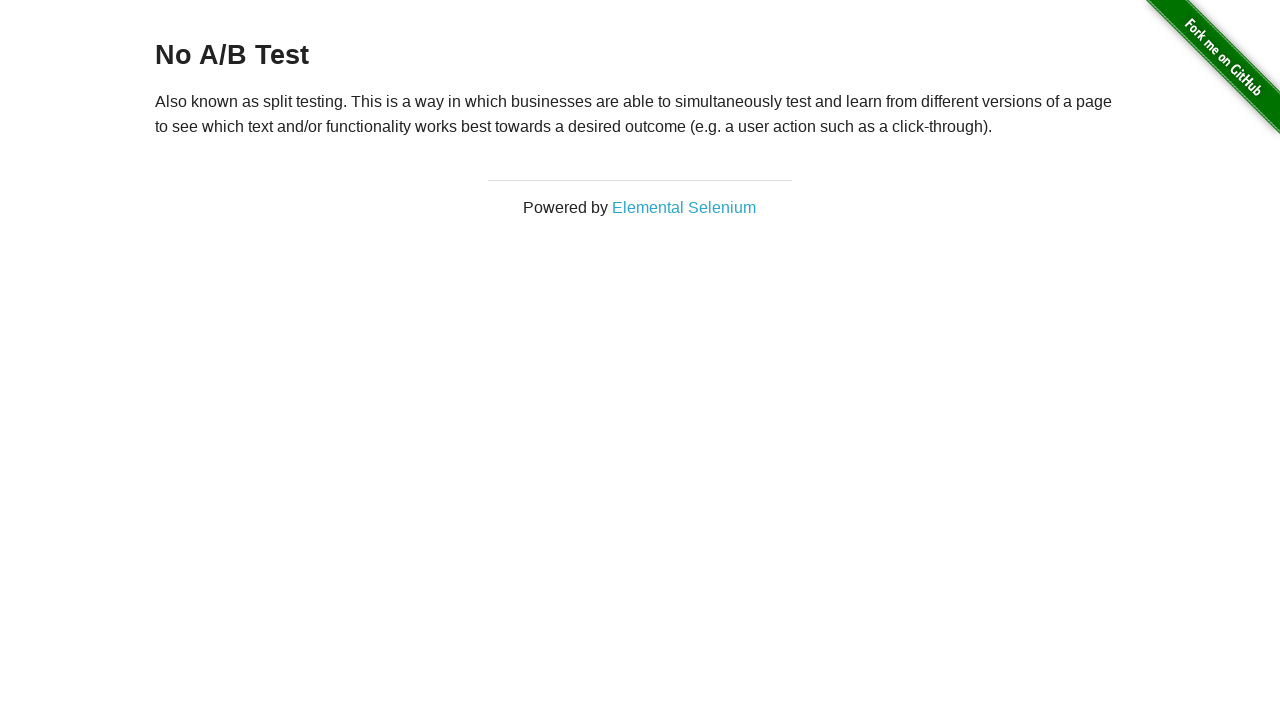